Tests navigation from the Training Support homepage to the About page by clicking the About Us link and verifying the page title changes.

Starting URL: https://v1.training-support.net

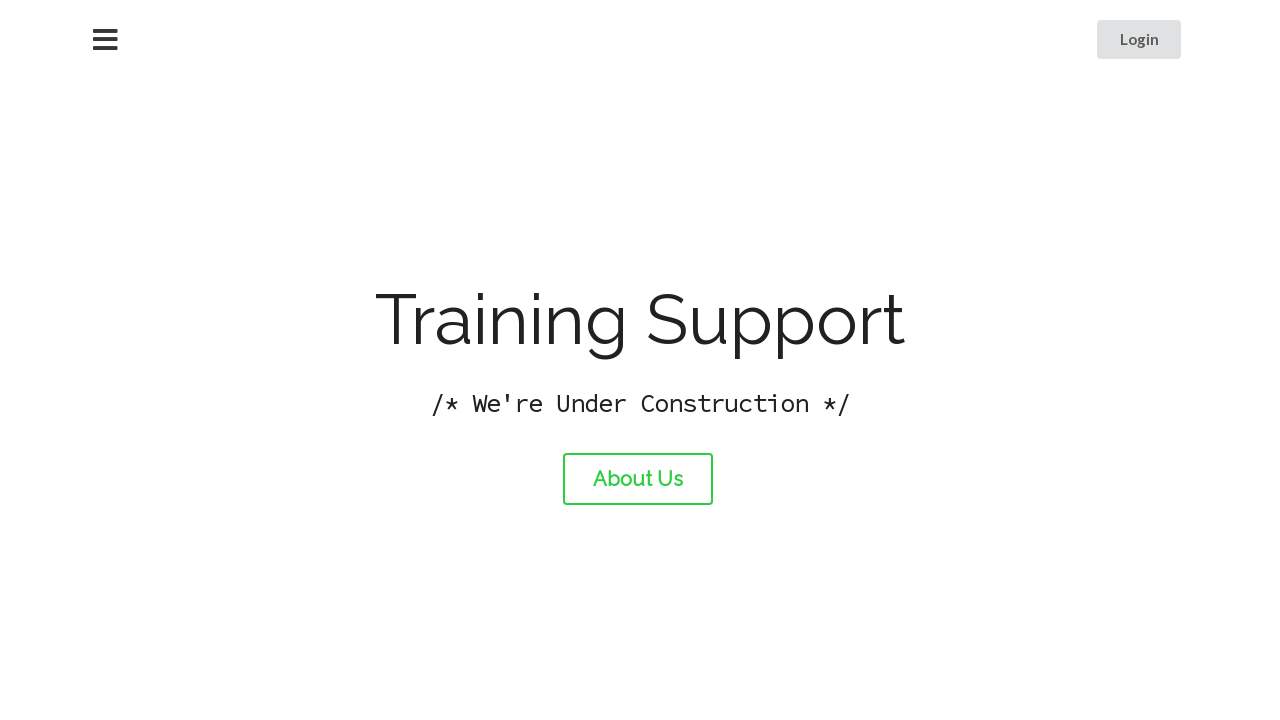

Verified homepage title is 'Training Support'
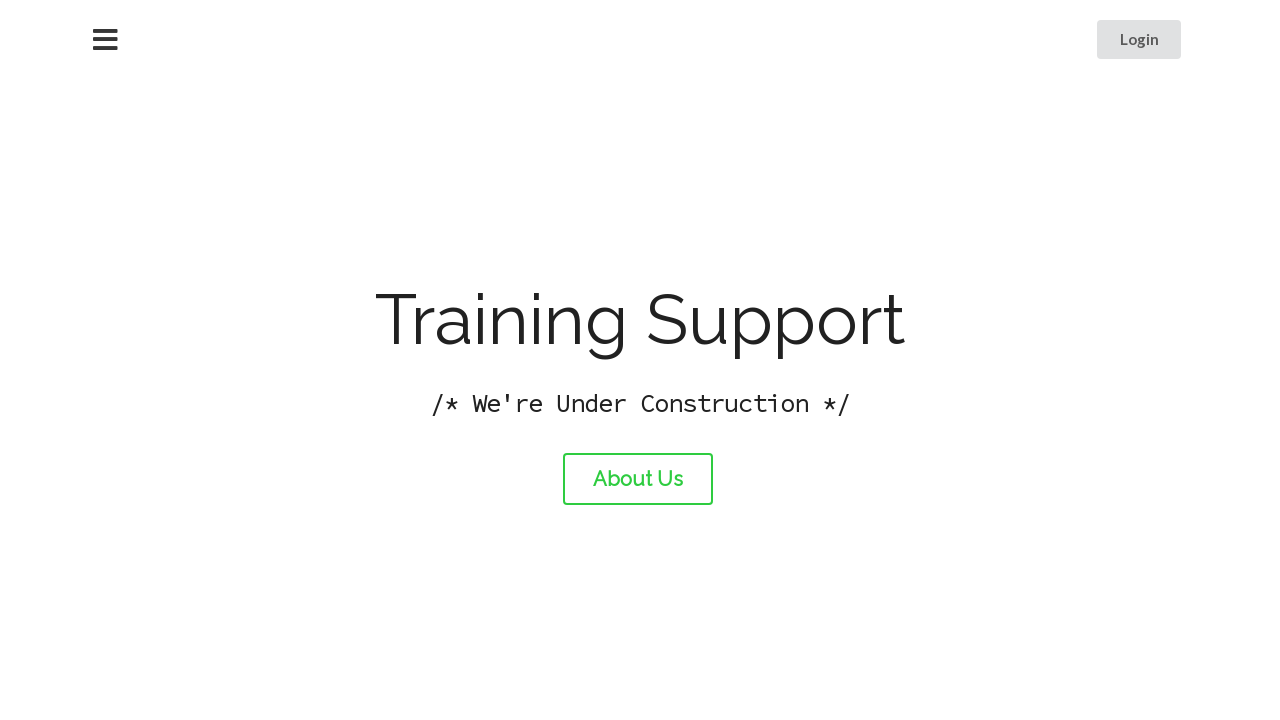

Clicked the About Us link at (638, 479) on #about-link
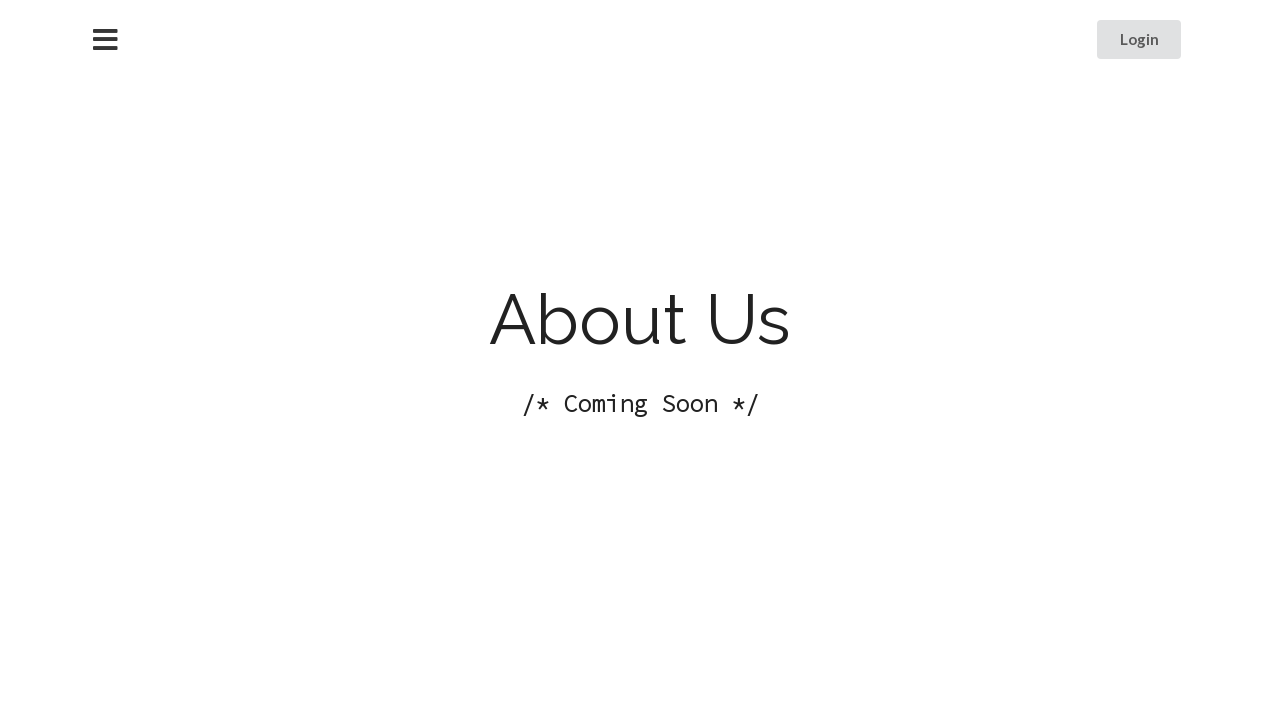

About page loaded (domcontentloaded state)
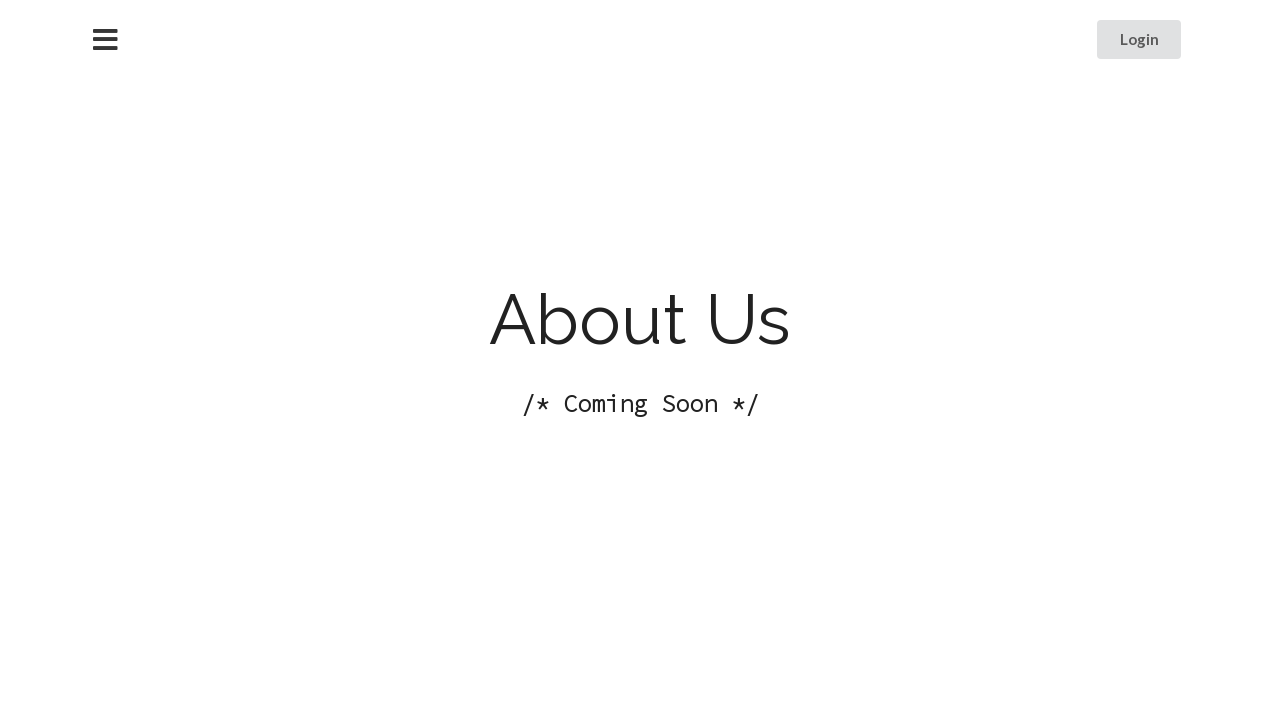

Verified page title changed to 'About Training Support'
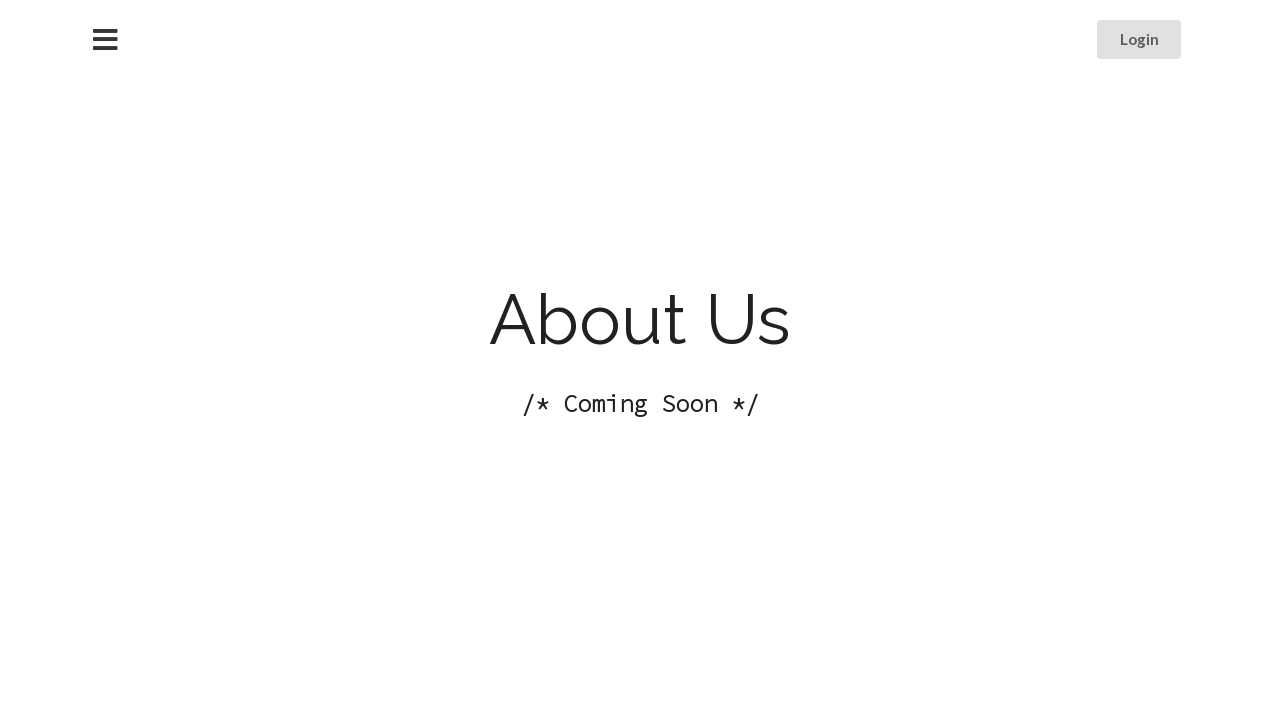

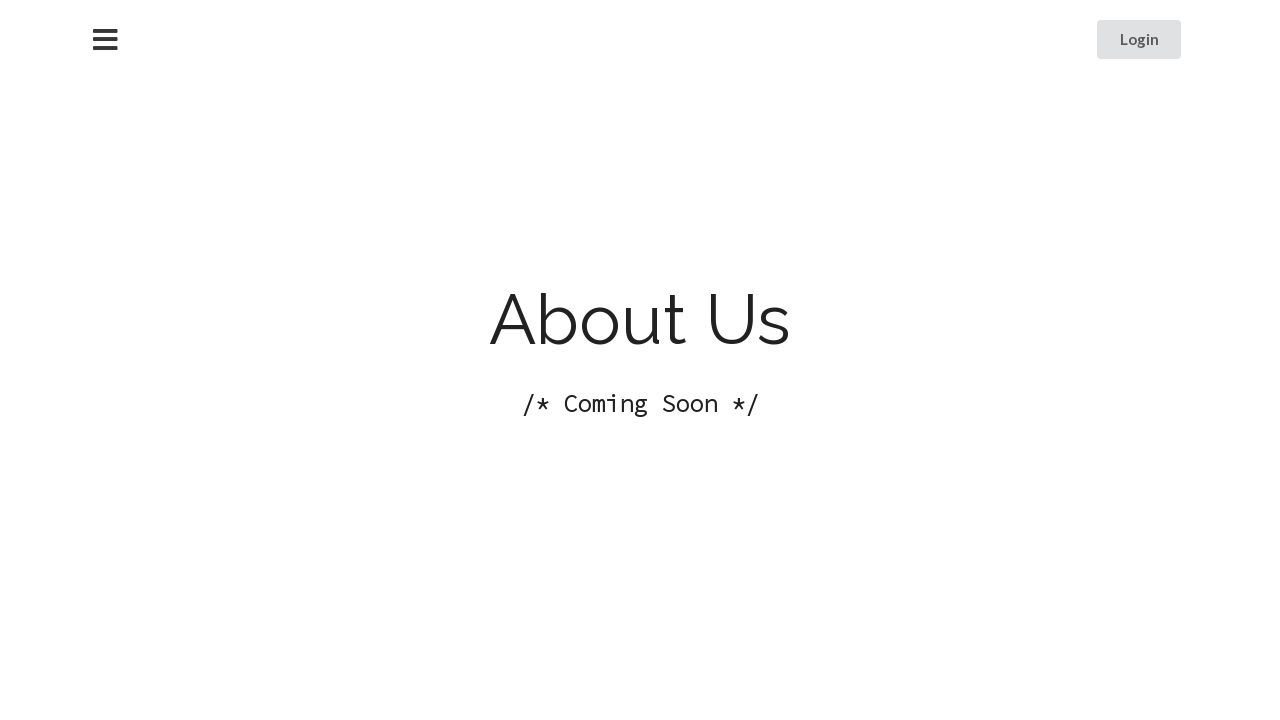